Tests the join modal functionality by clicking Join Session button and toggling between light and dark modes

Starting URL: https://translator-v3.vercel.app

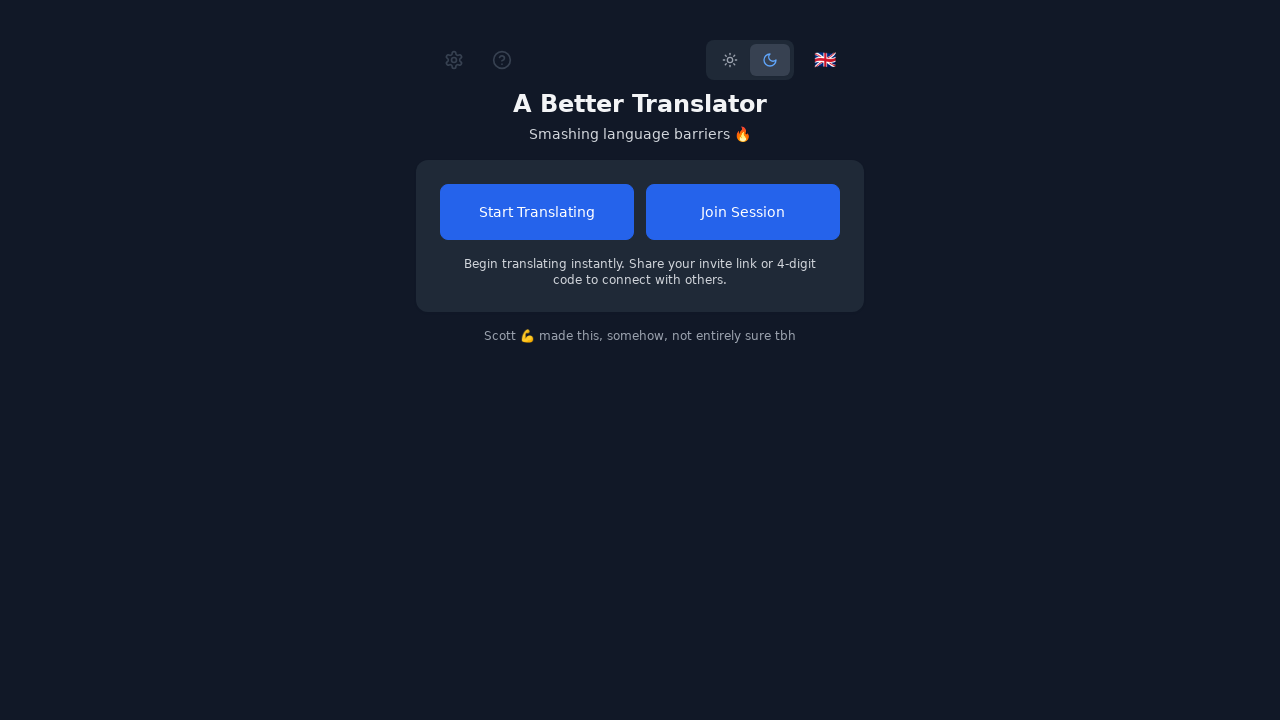

Page fully loaded (networkidle state reached)
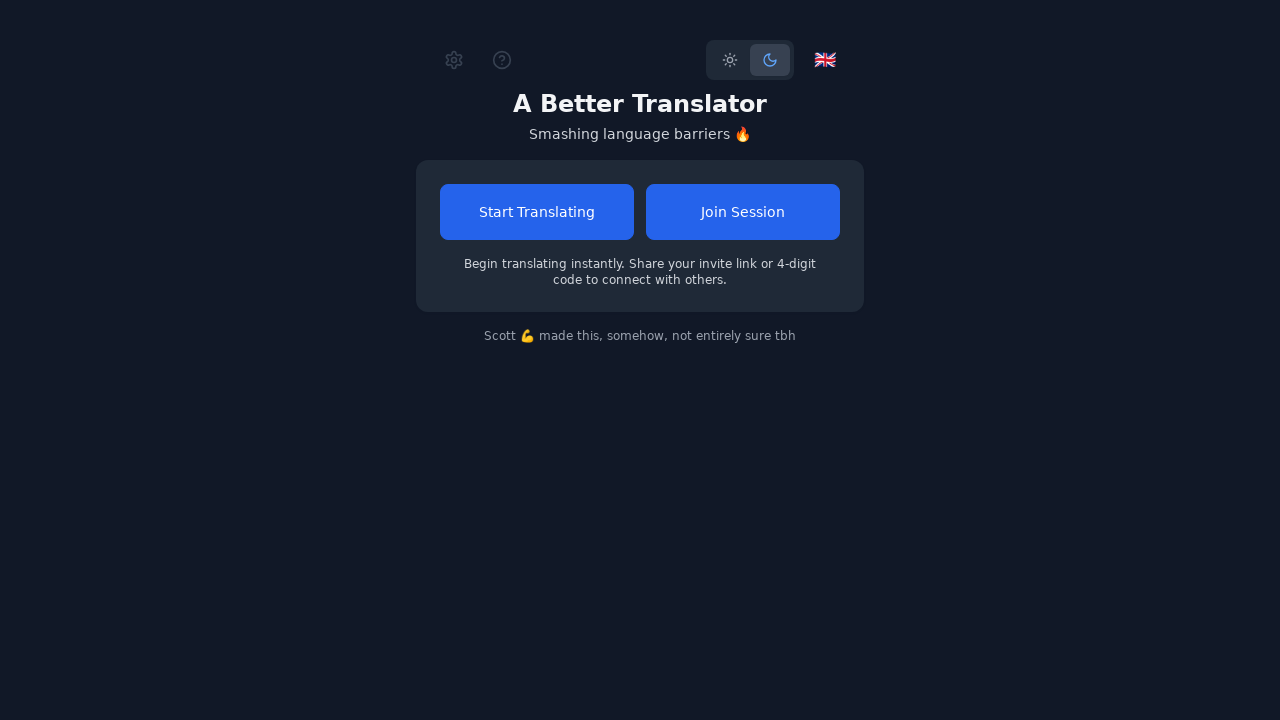

Switched to light mode by removing dark class
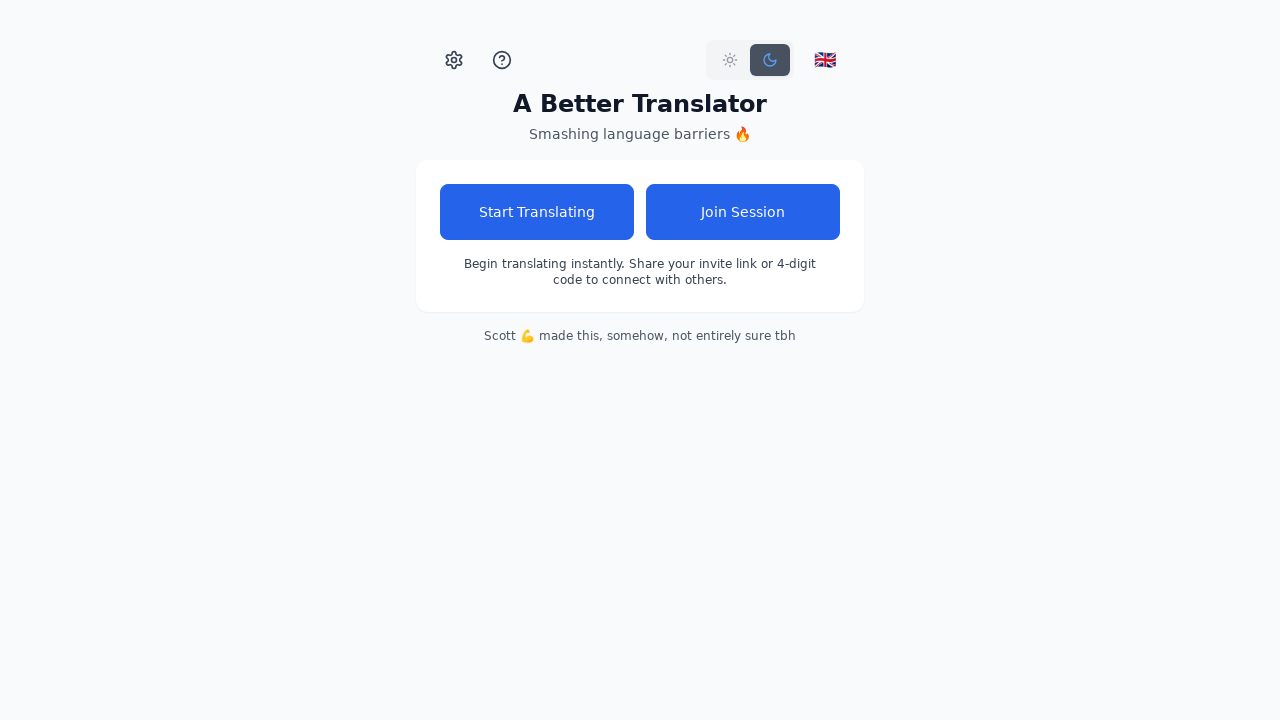

Clicked 'Join Session' button to open join modal at (743, 212) on button:has-text("Join Session")
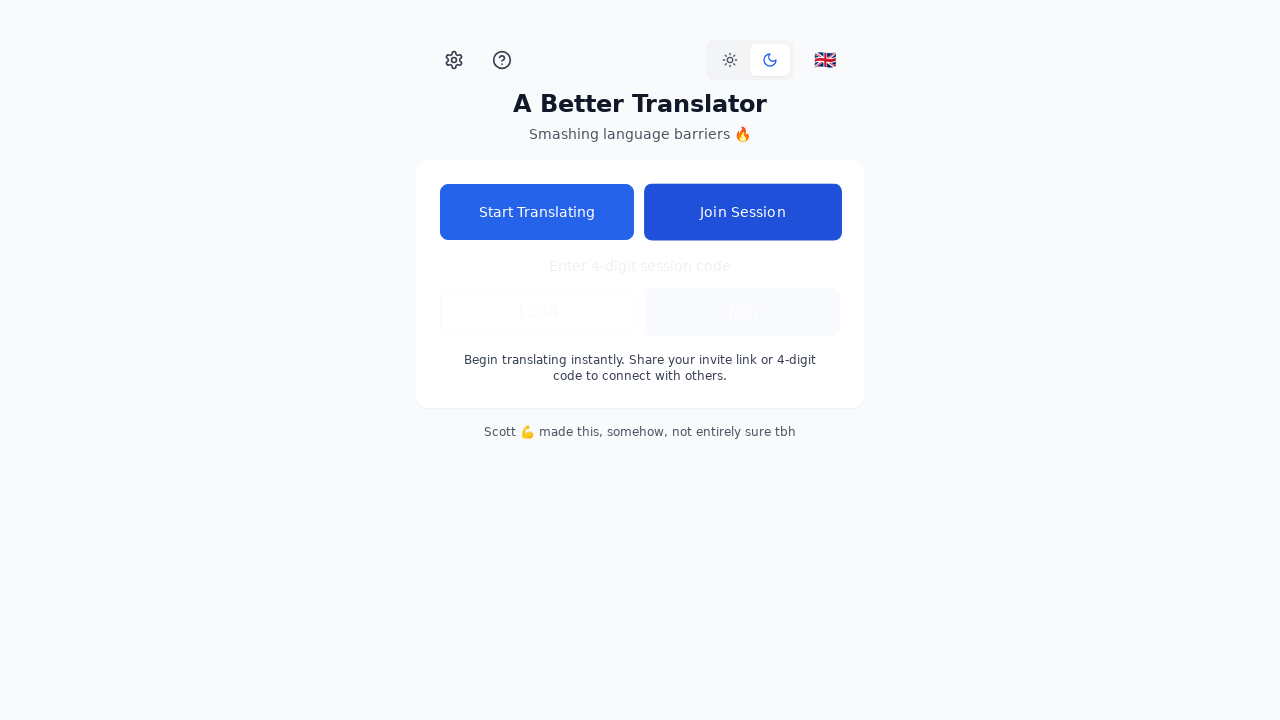

Waited 1 second for modal to fully render
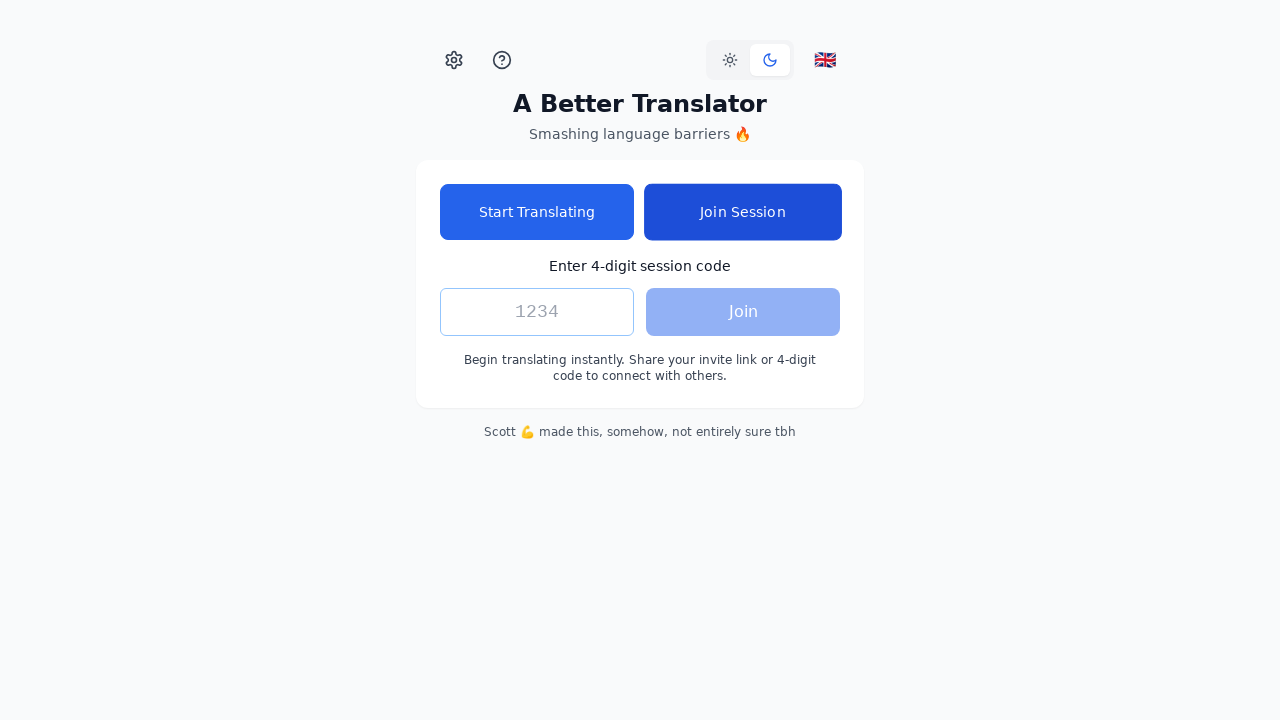

Switched to dark mode by adding dark class
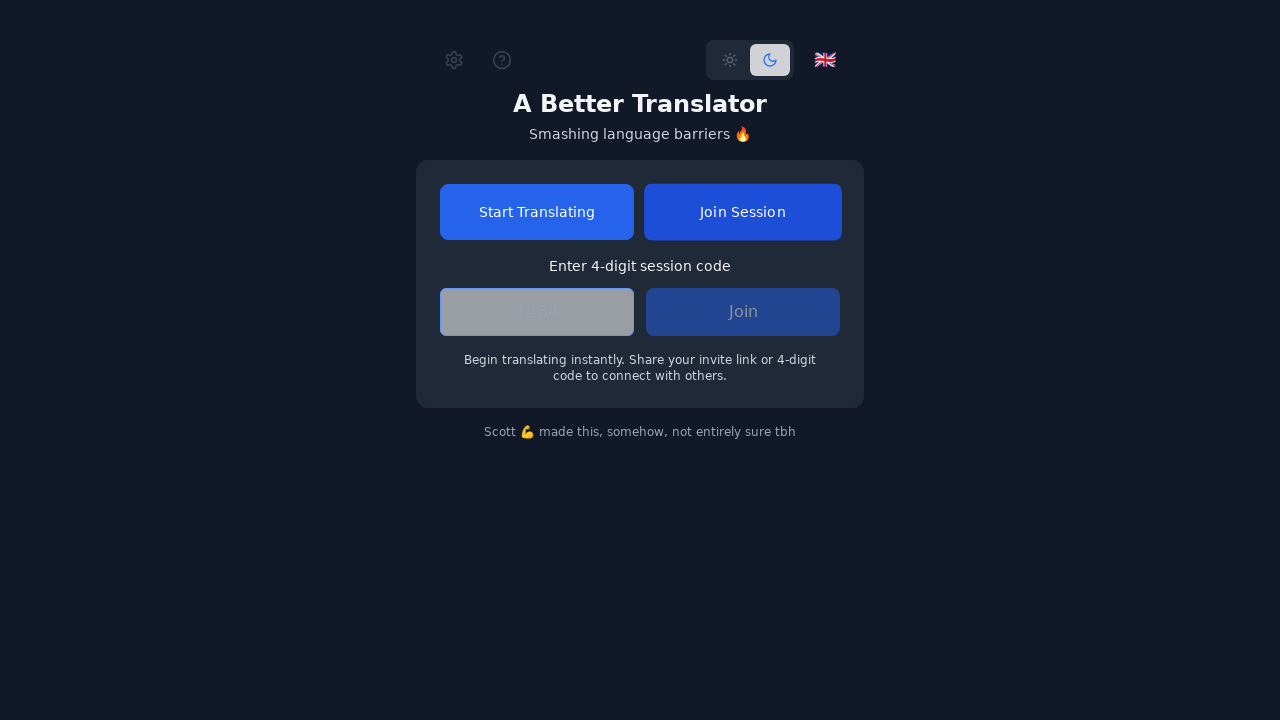

Waited 1 second for dark mode styling to apply
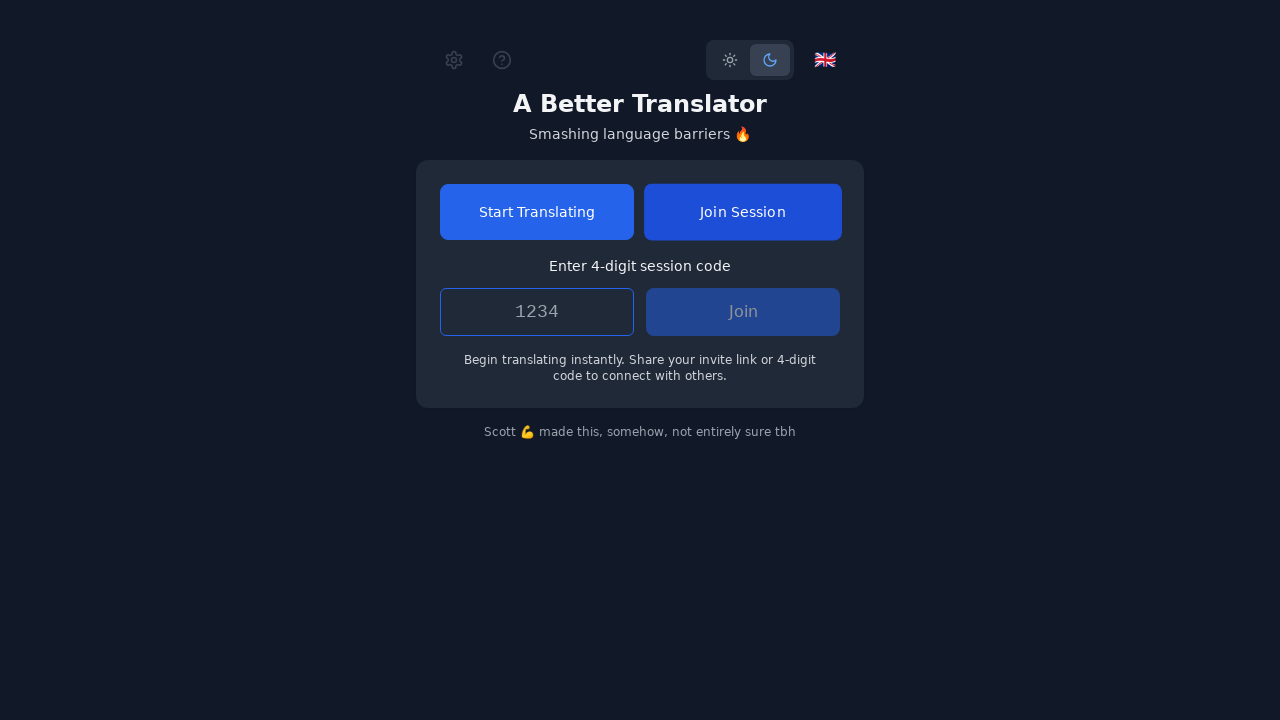

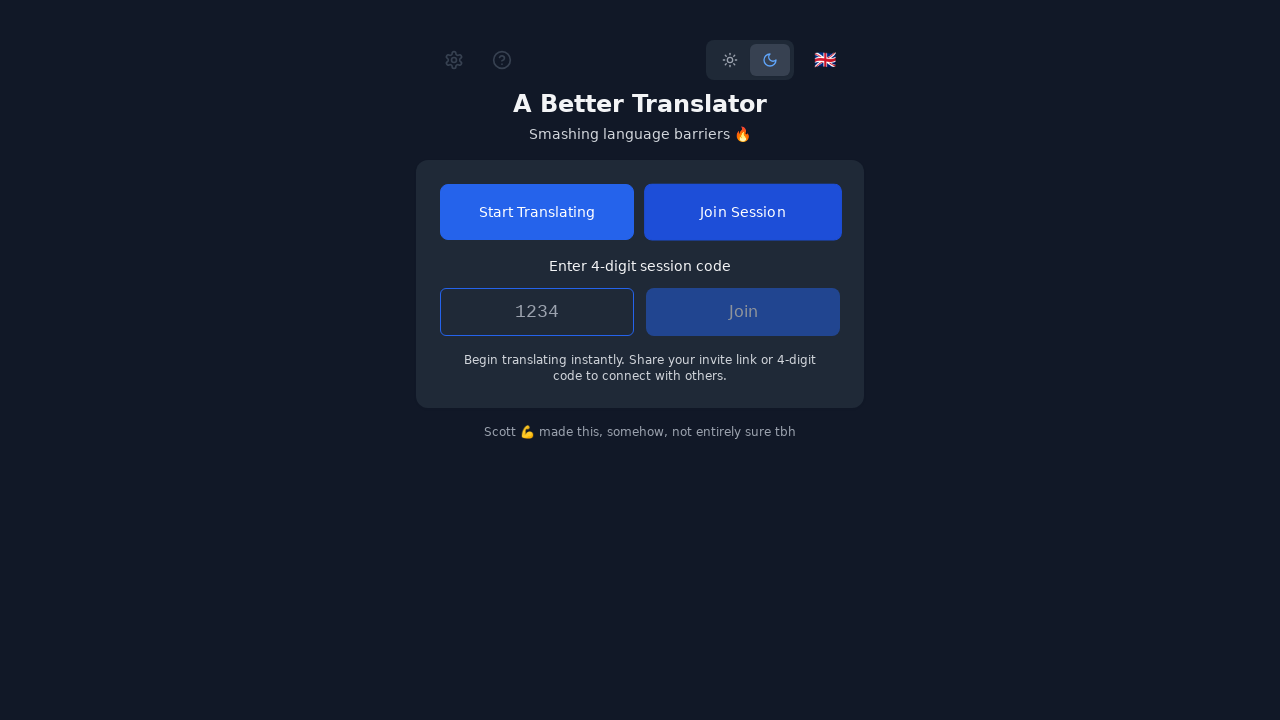